Tests dynamic loading with a 5-second wait, which equals the element's display time

Starting URL: https://automationfc.github.io/dynamic-loading/

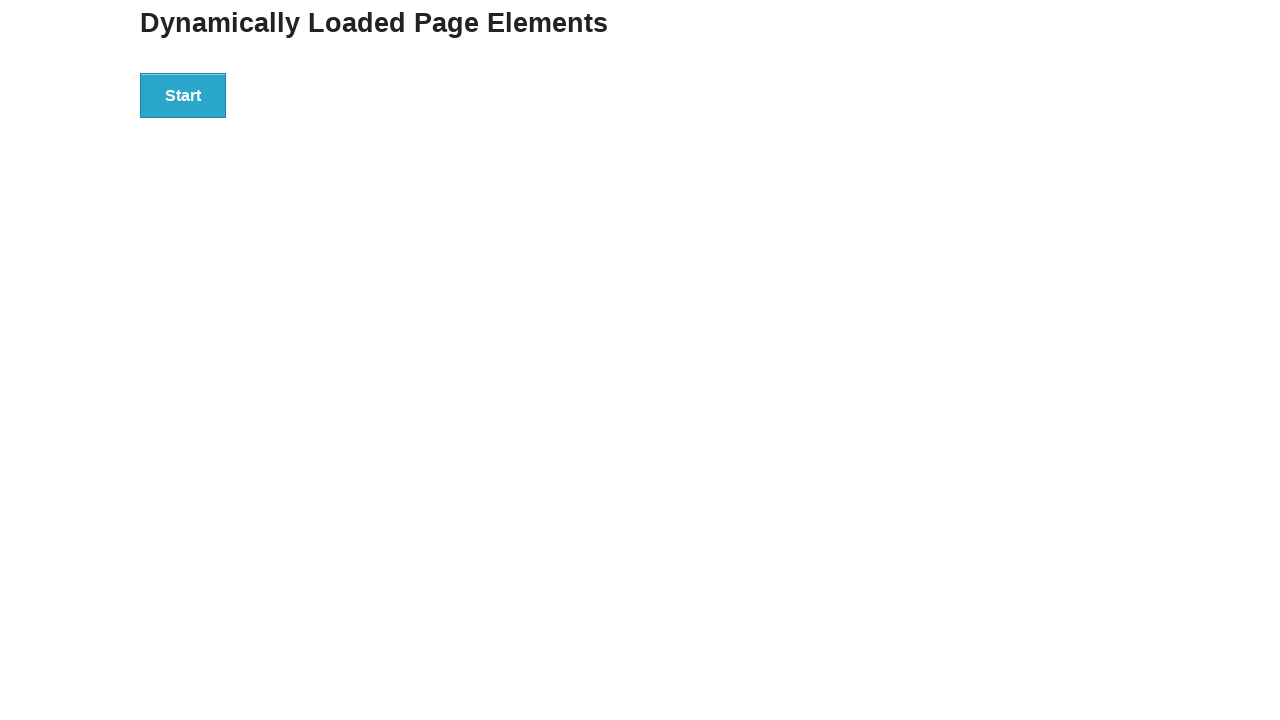

Clicked start button to trigger dynamic loading at (183, 95) on div#start>button
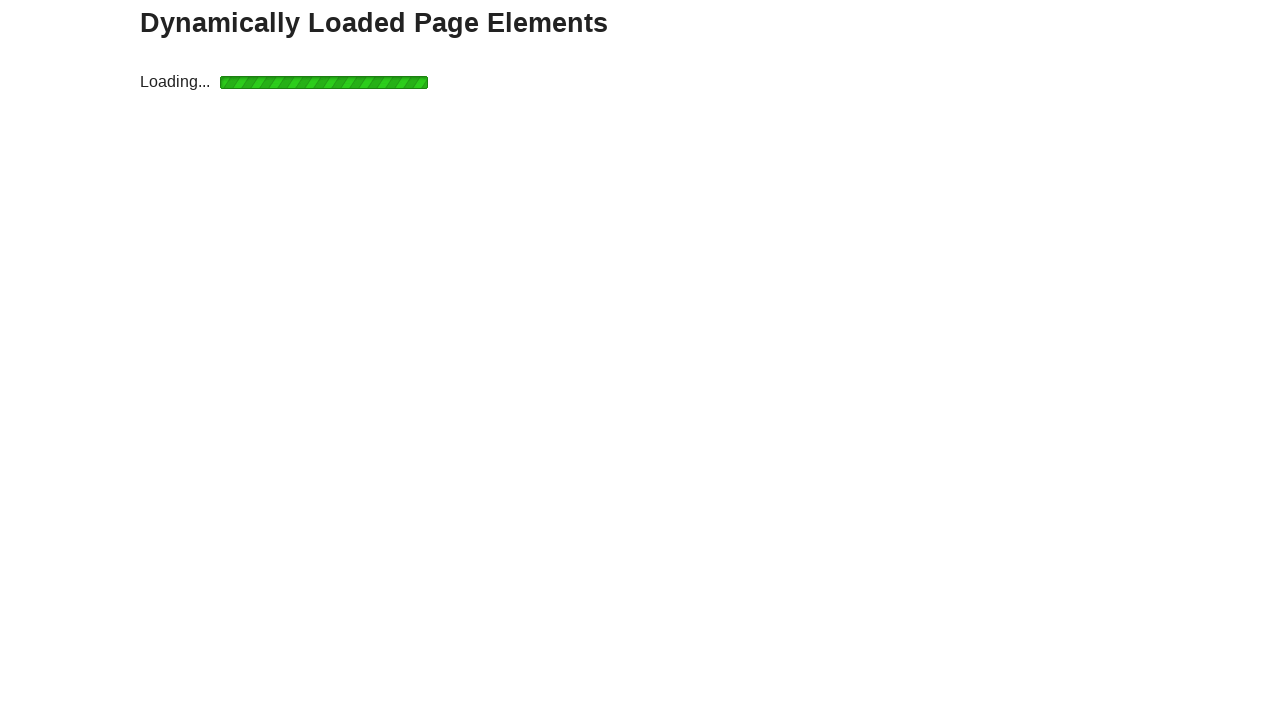

Waited 5 seconds for element to appear (equals dynamic loading delay)
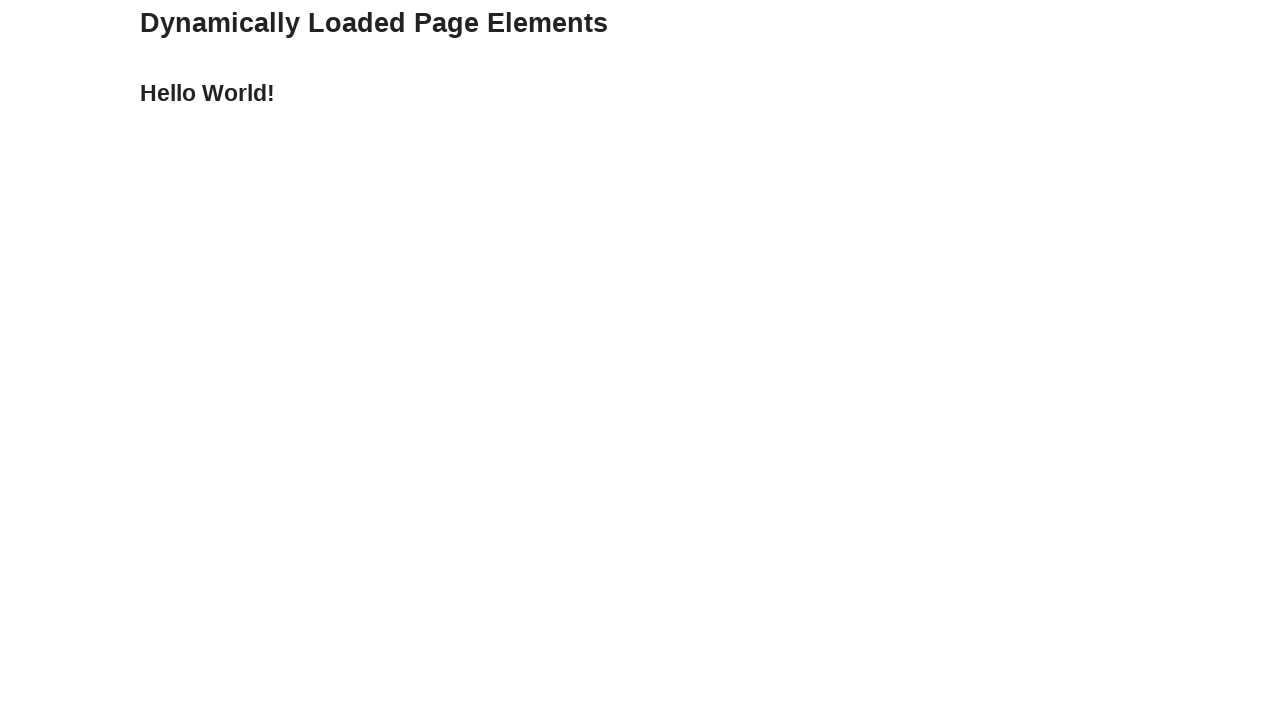

Verified 'Hello World' text is visible after timeout
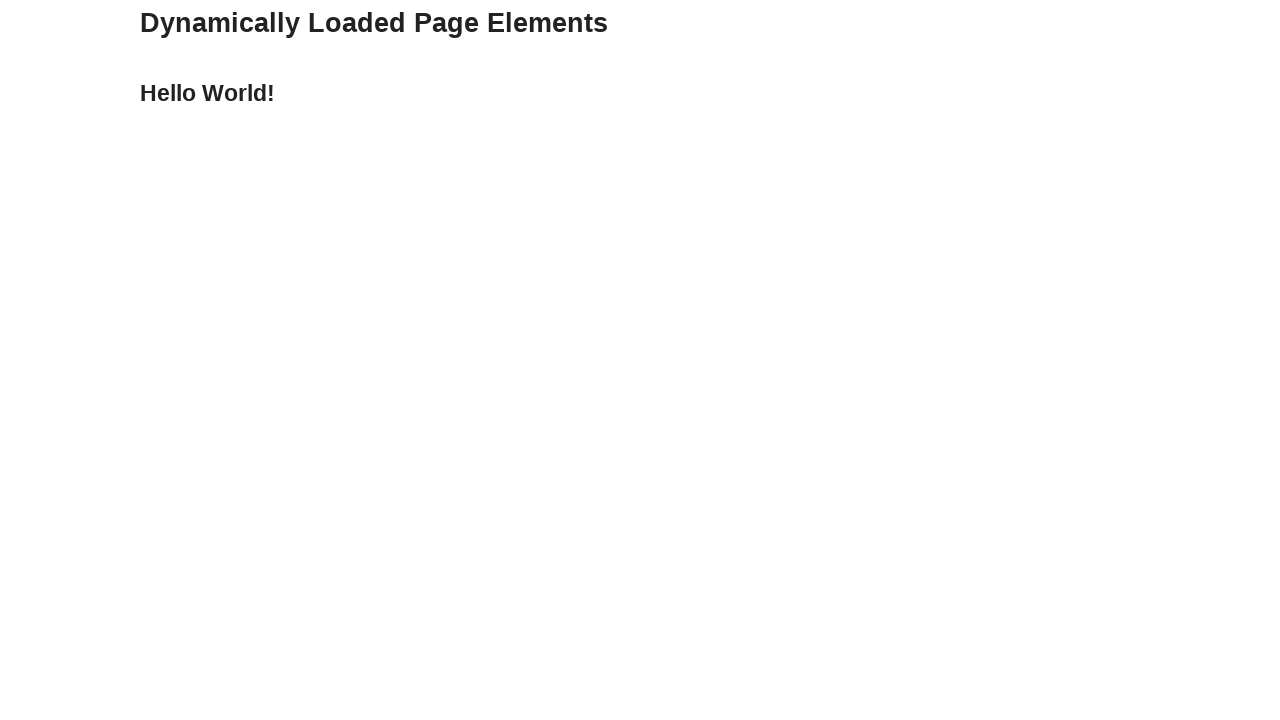

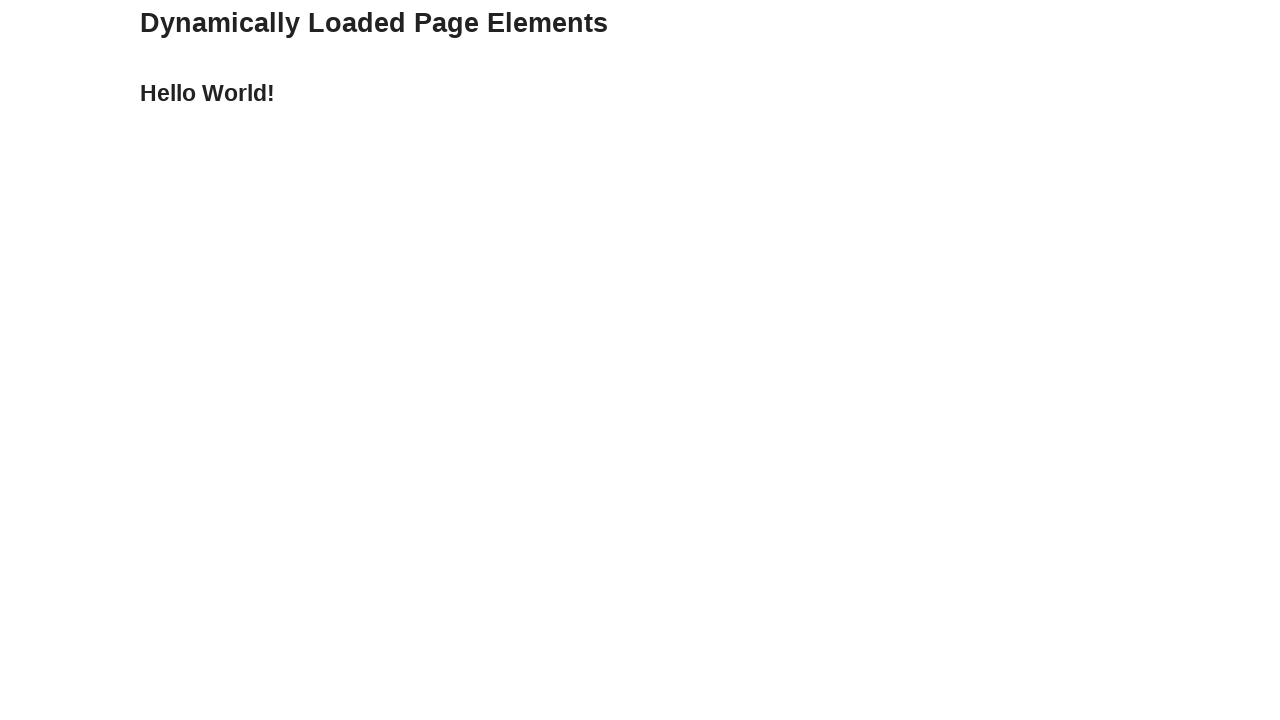